Navigates to the Chinese railway ticket booking website (12306) and scrolls to the "友情链接" (Friendly Links) section at the bottom of the page

Starting URL: https://www.12306.cn/index/

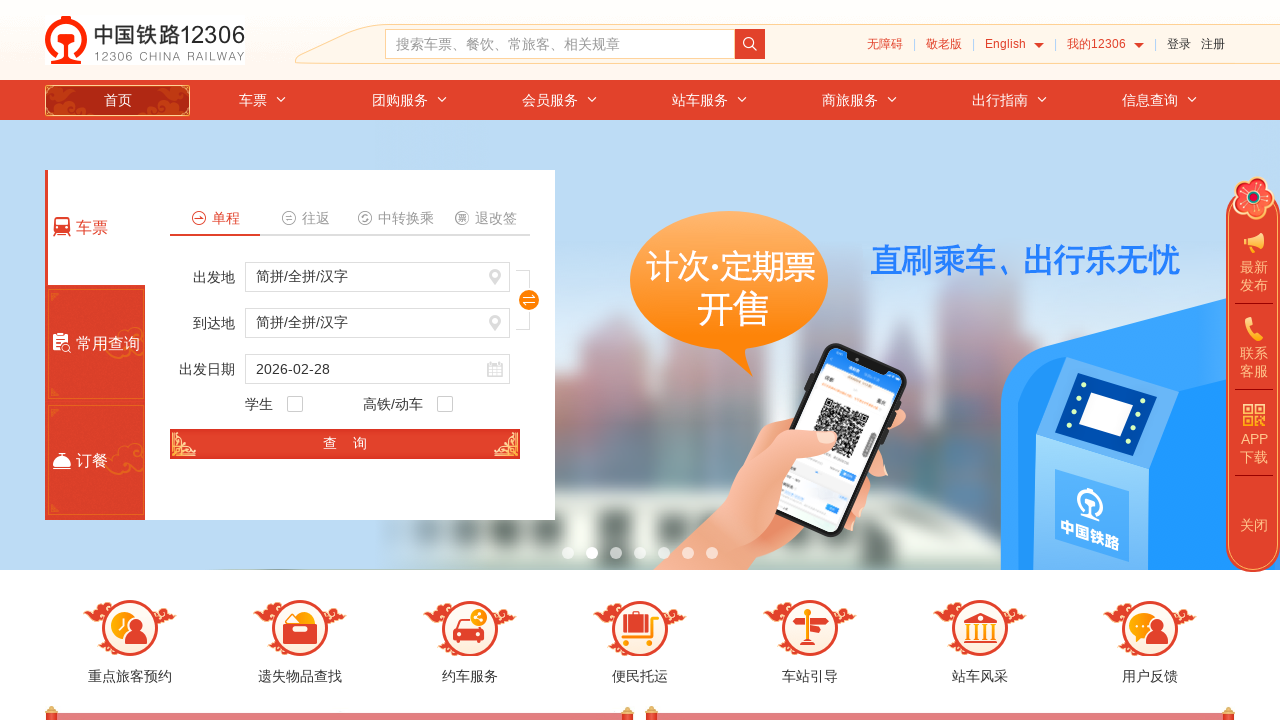

Waited for page to load with networkidle state
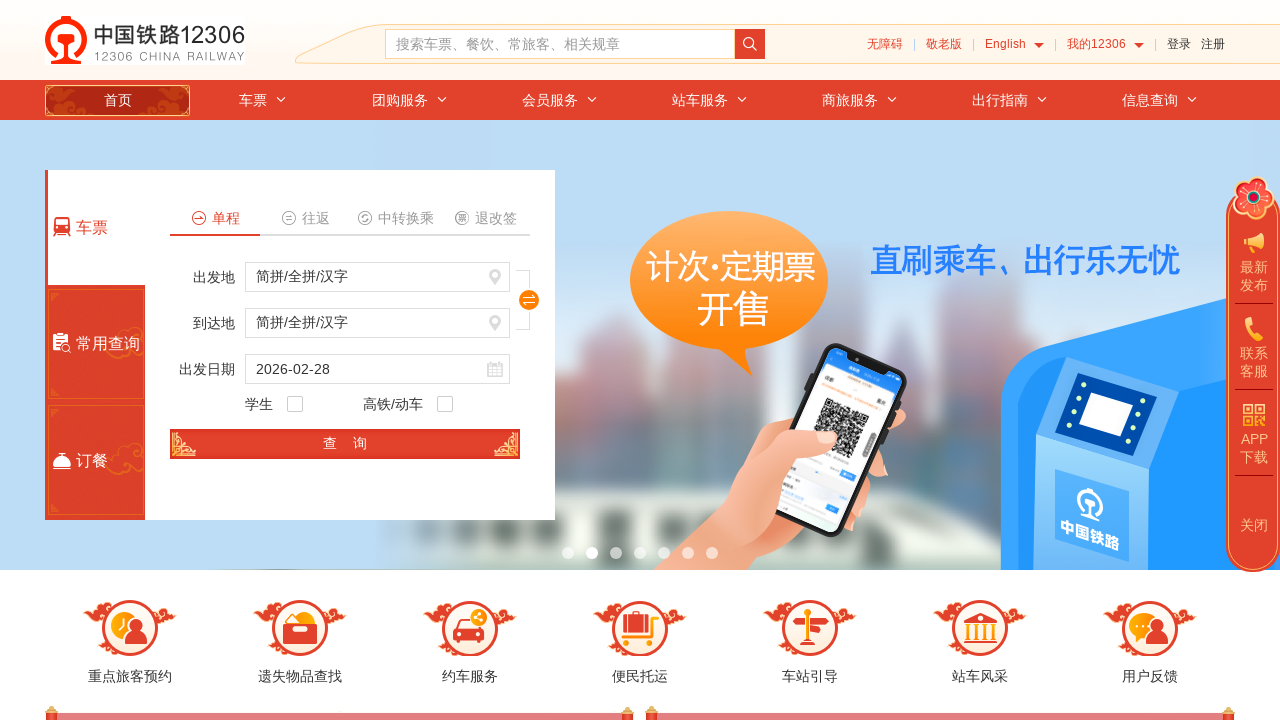

Located the 友情链接 (Friendly Links) heading element
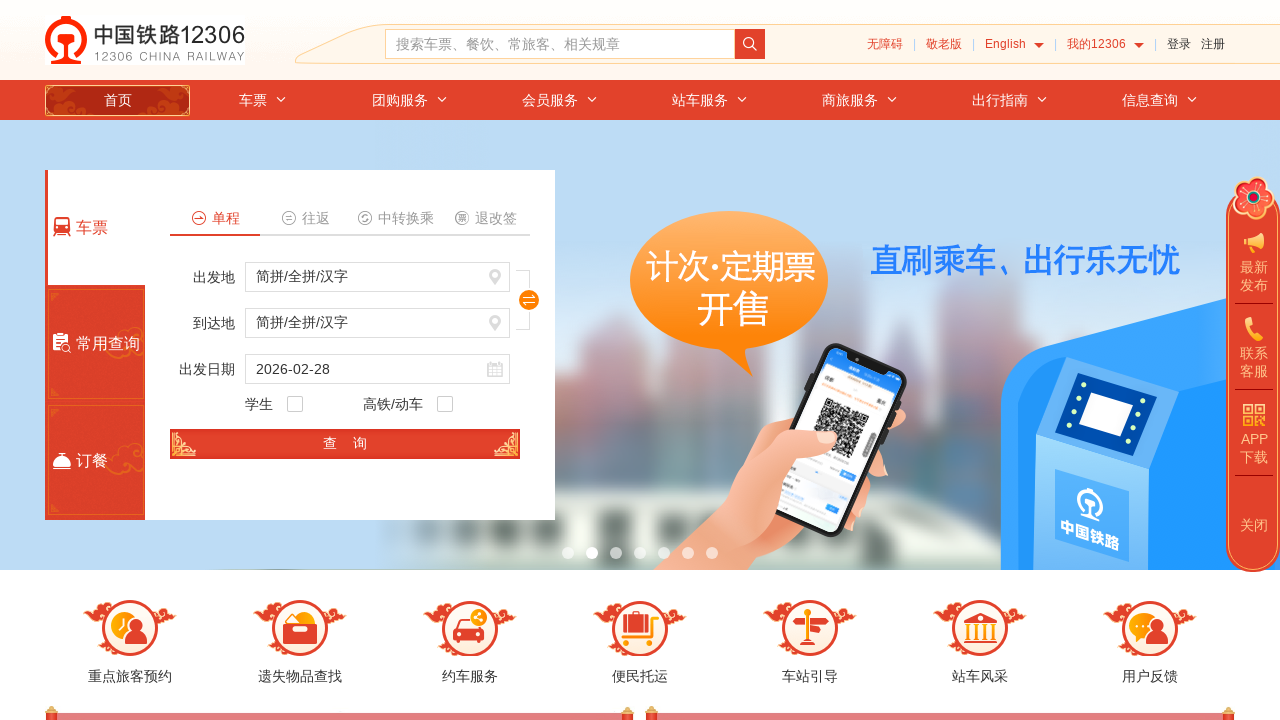

Scrolled to the 友情链接 (Friendly Links) section at the bottom of the page
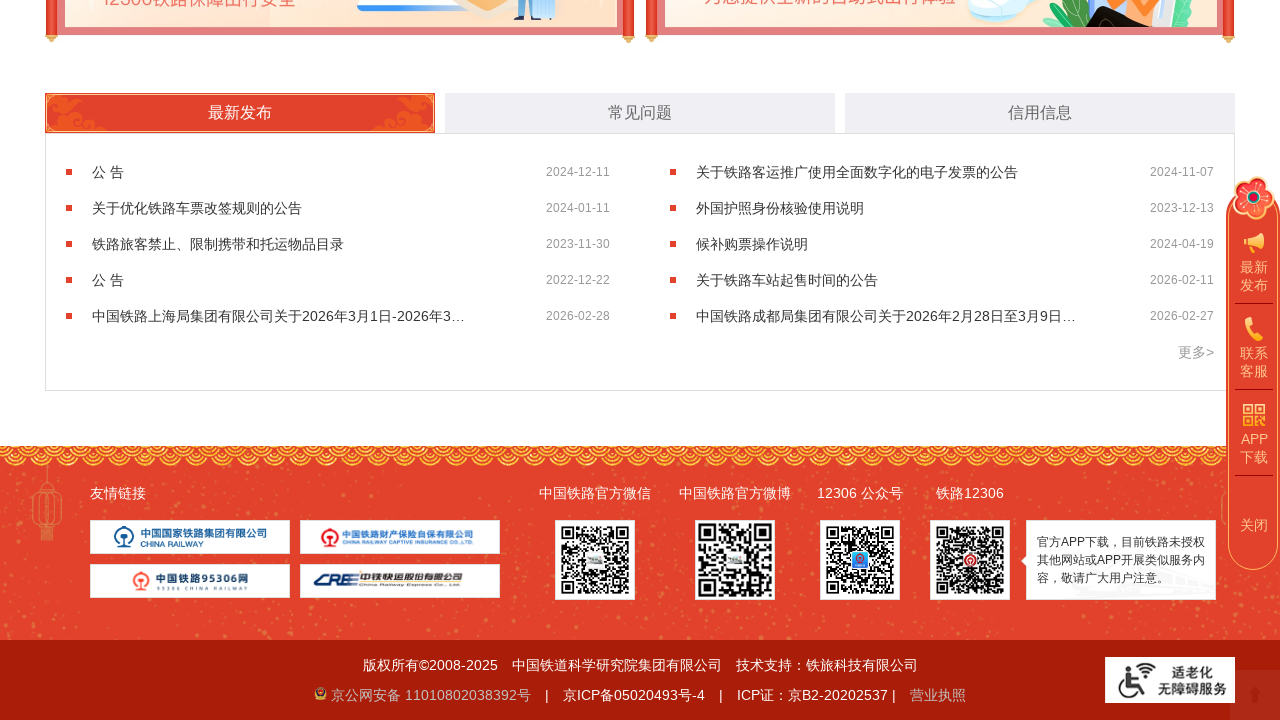

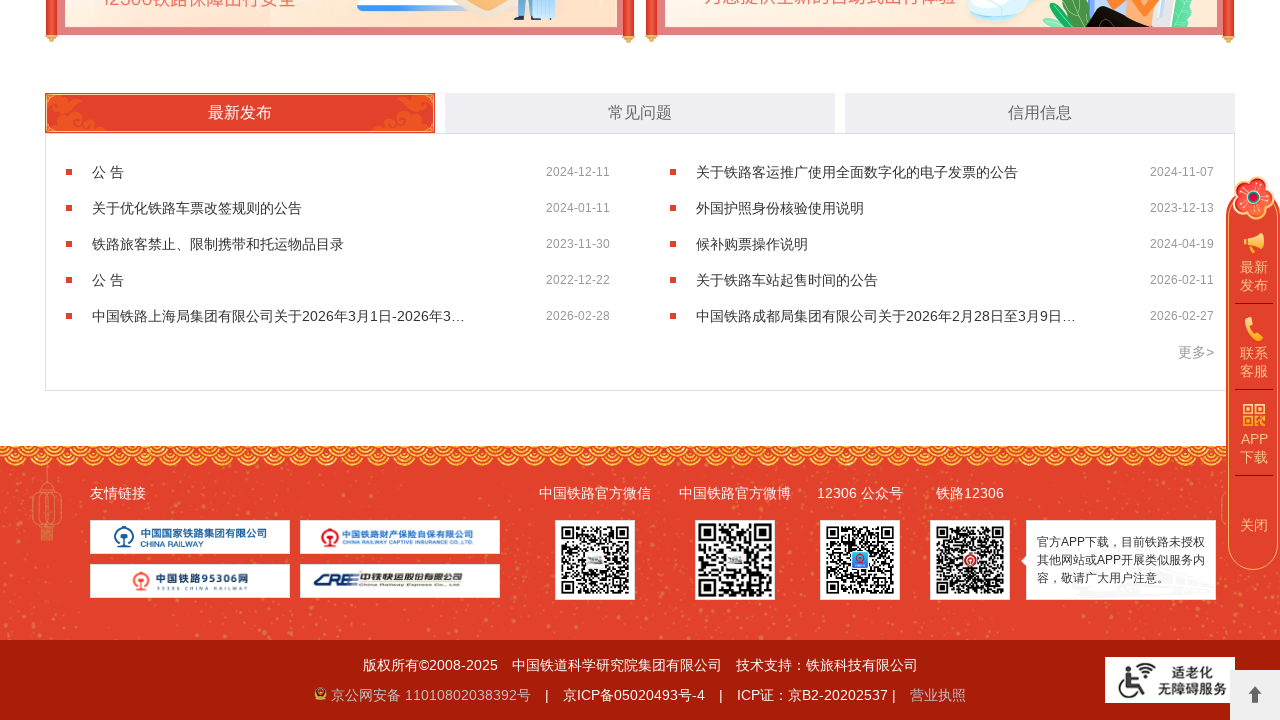